Tests JavaScript prompt alert functionality by clicking to trigger a prompt dialog, entering text into it, accepting the alert, and verifying the result text is displayed

Starting URL: http://demo.automationtesting.in/Alerts.html

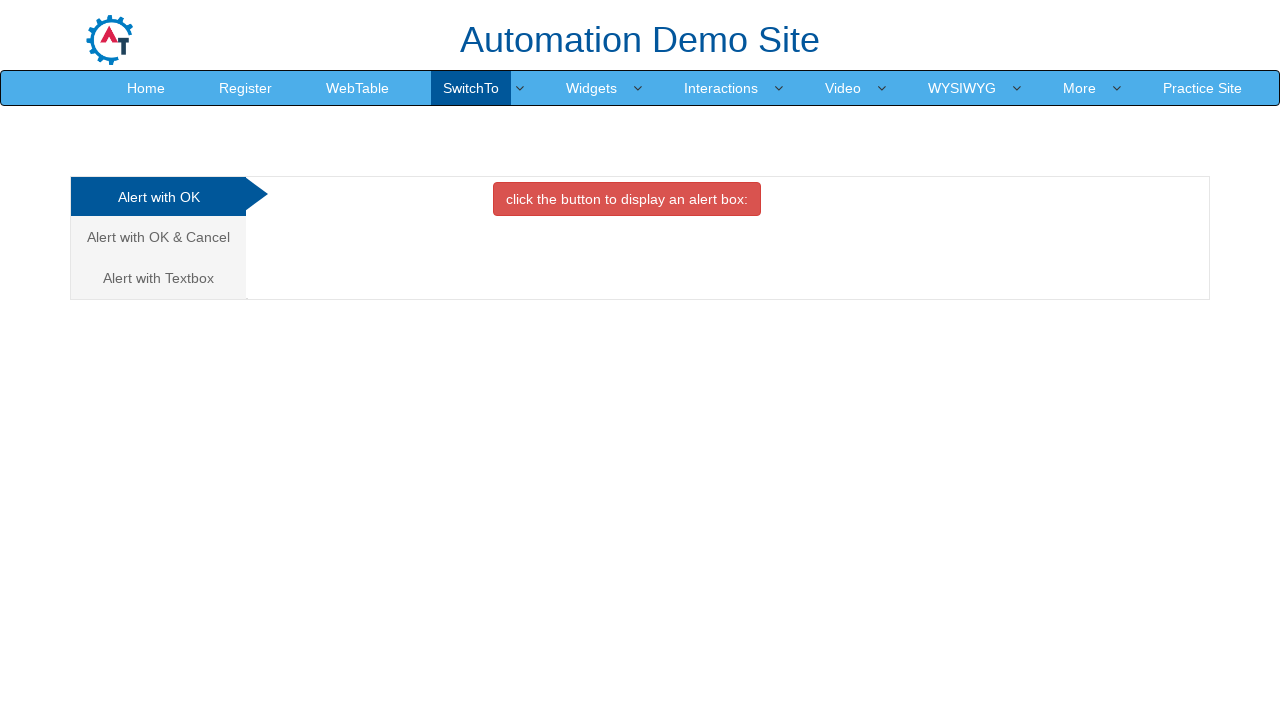

Clicked the third analytics link to navigate to prompt alert section at (158, 278) on (//a[@class='analystic'])[3]
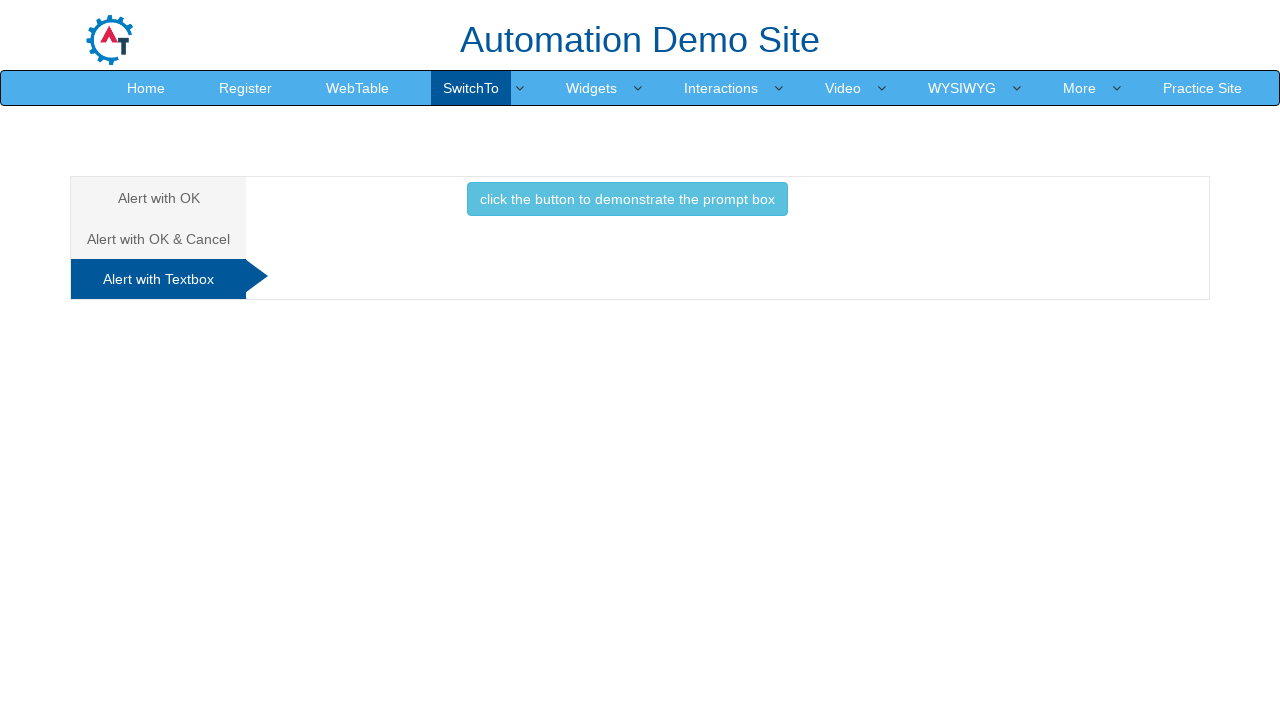

Clicked the button to trigger prompt alert at (627, 199) on button.btn.btn-info
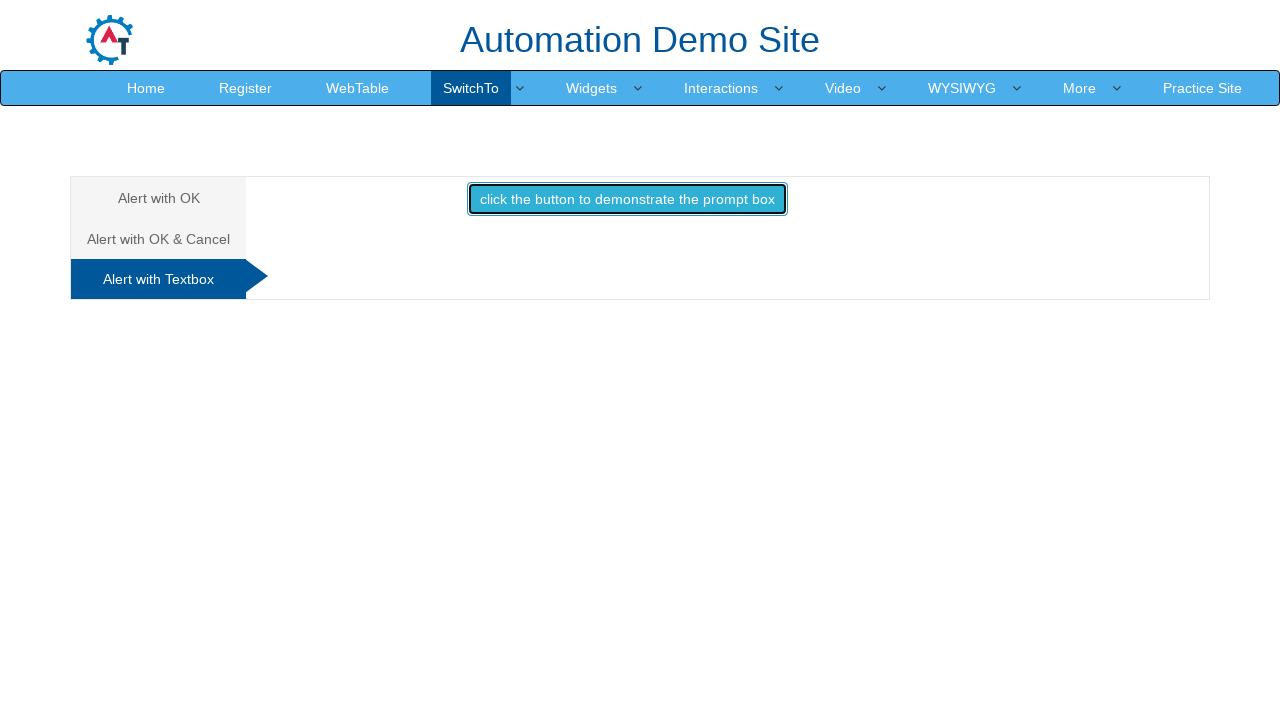

Set up dialog handler to accept prompt with text 'sakthi'
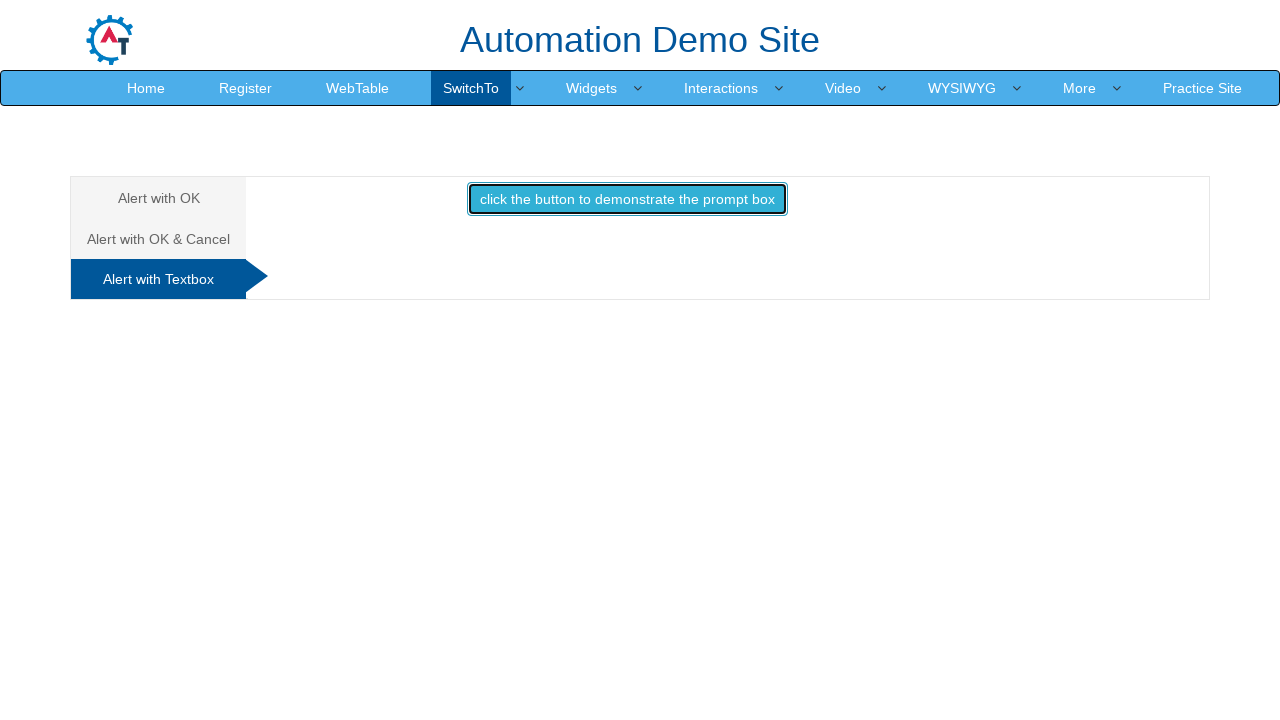

Re-clicked the button to trigger prompt alert with handler active at (627, 199) on button.btn.btn-info
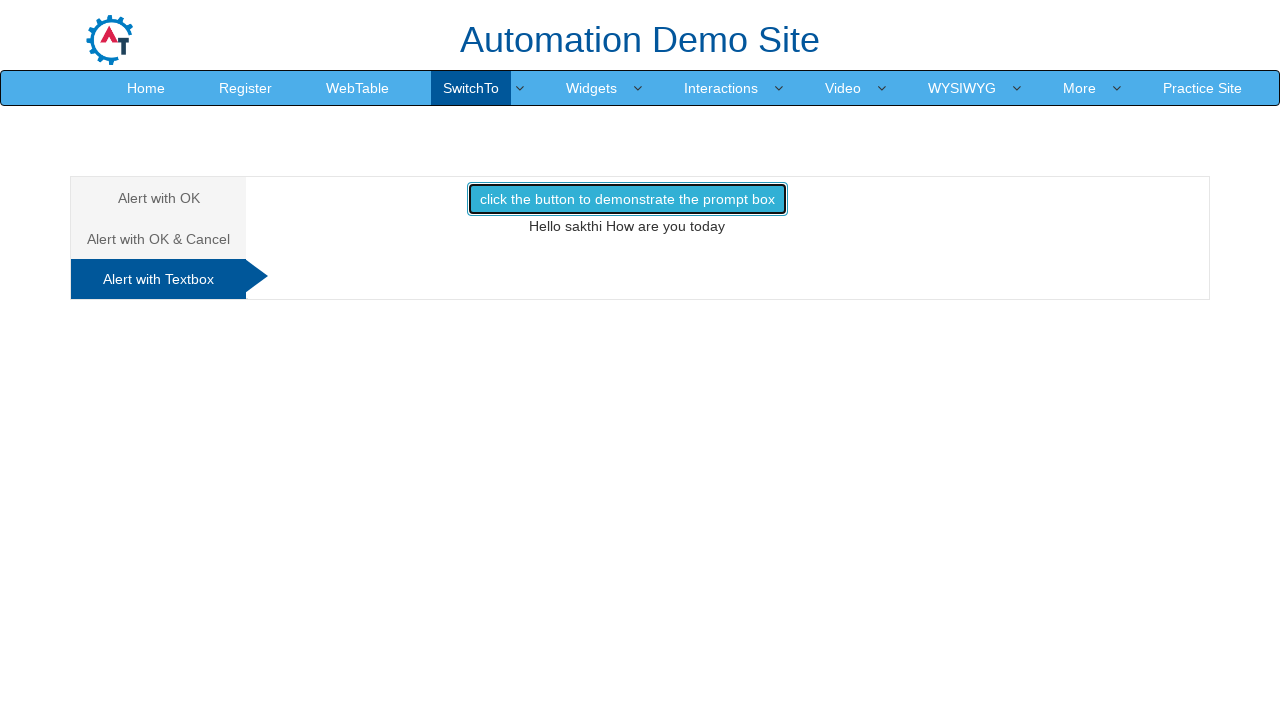

Result text element appeared after accepting prompt with 'sakthi'
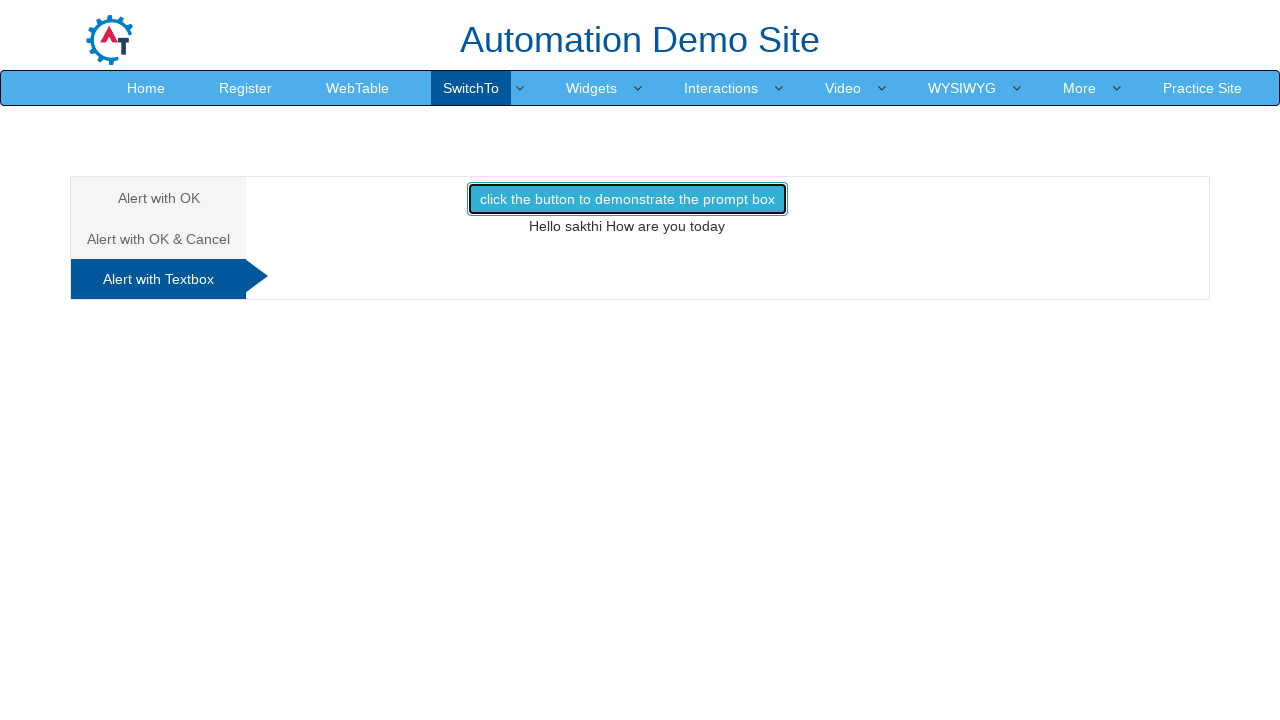

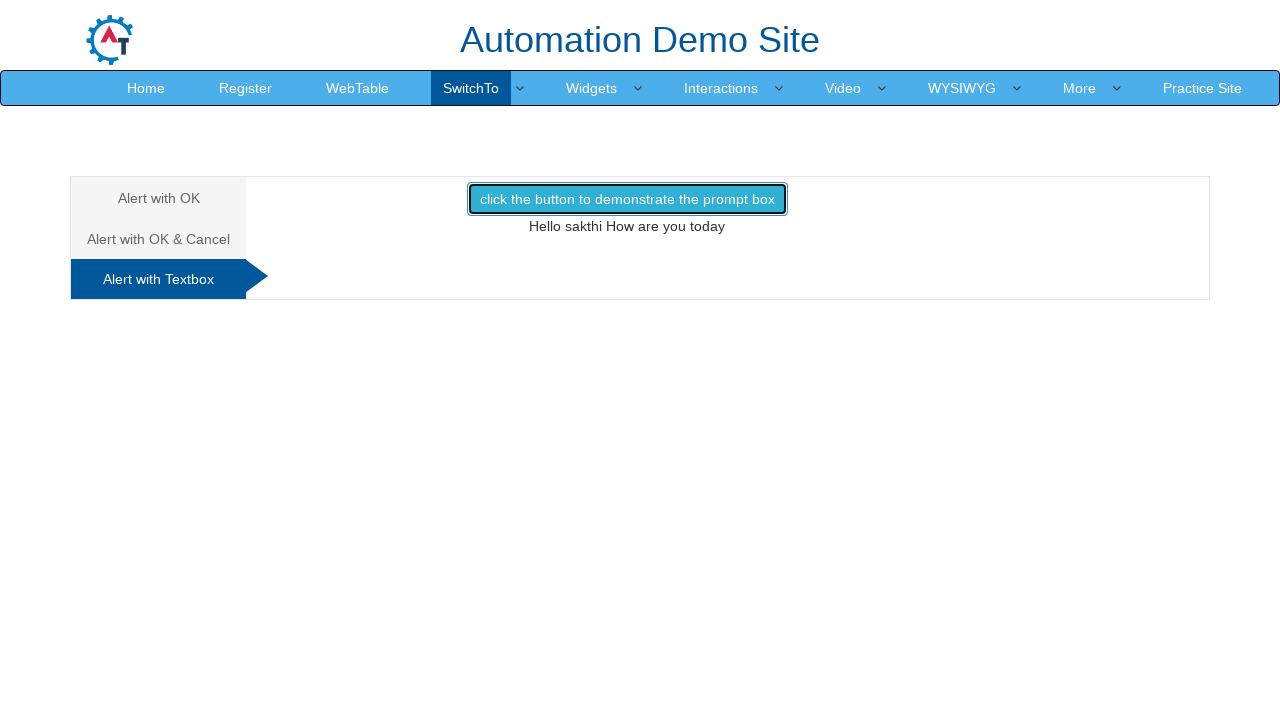